Verifies the presence and text of category navigation elements on the Demoblaze homepage including Categories header, Phones, Laptops, and Monitors links

Starting URL: https://www.demoblaze.com/

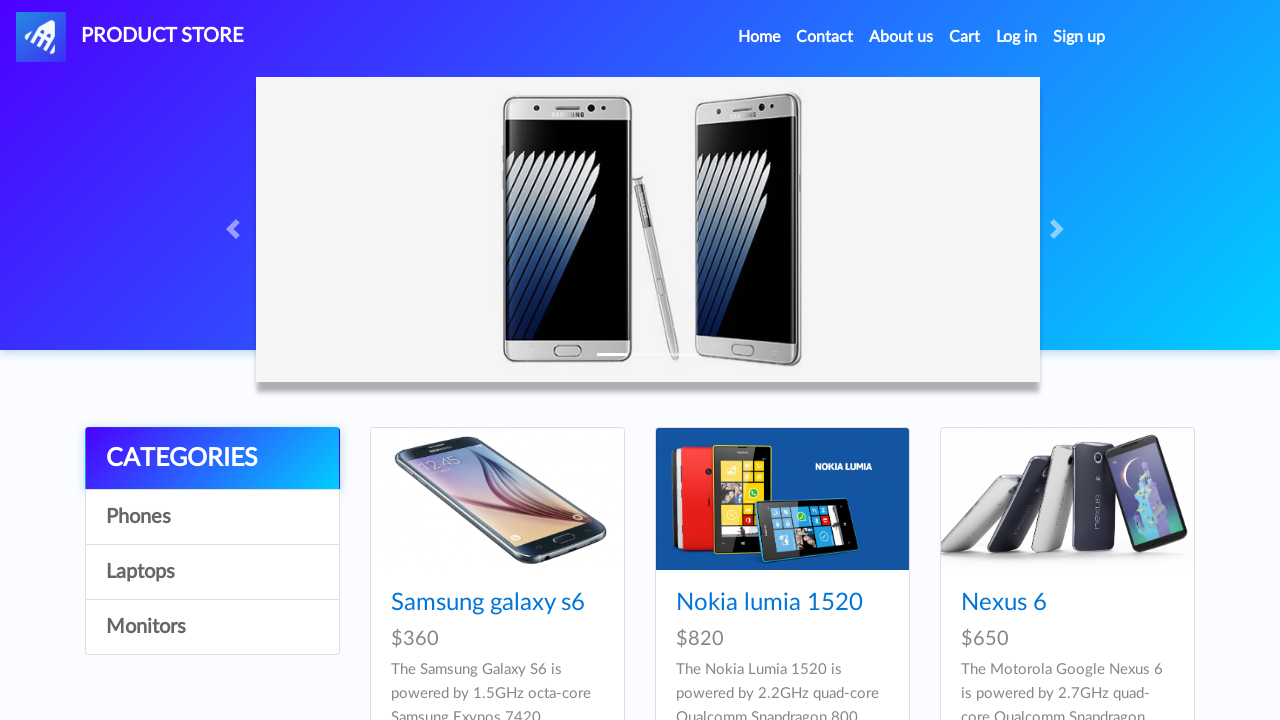

Navigated to Demoblaze homepage
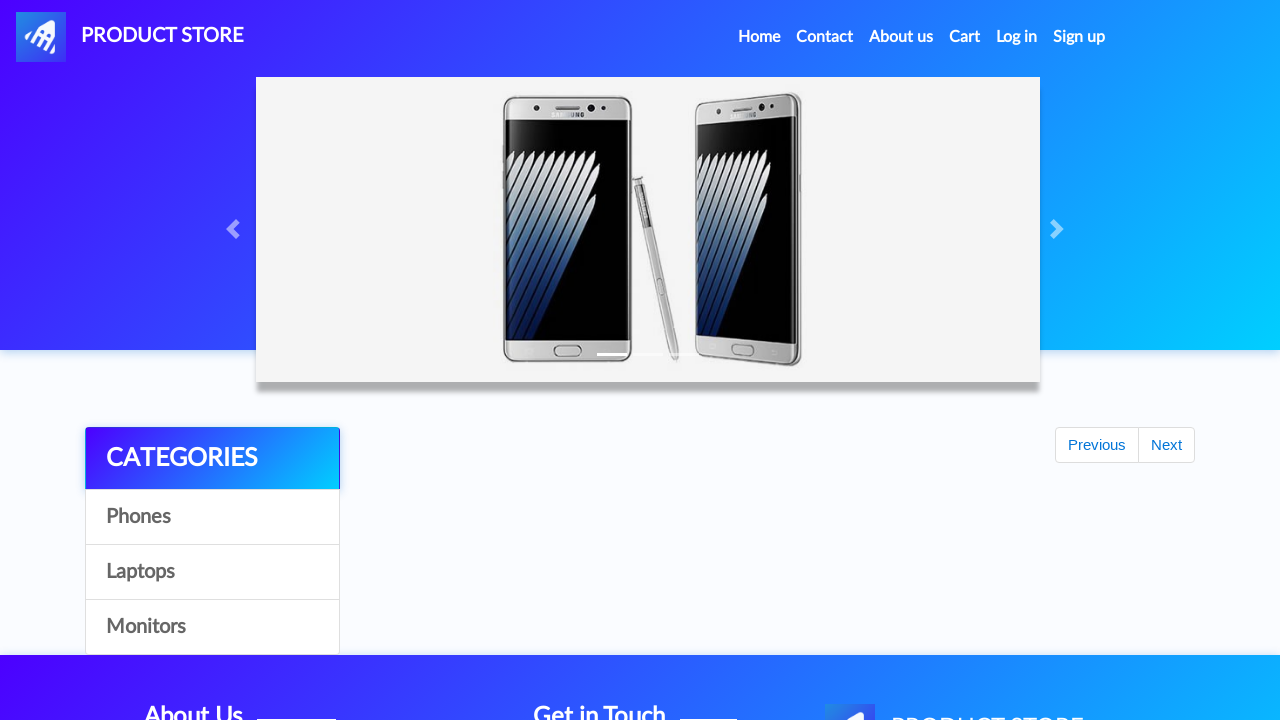

Located Categories header element
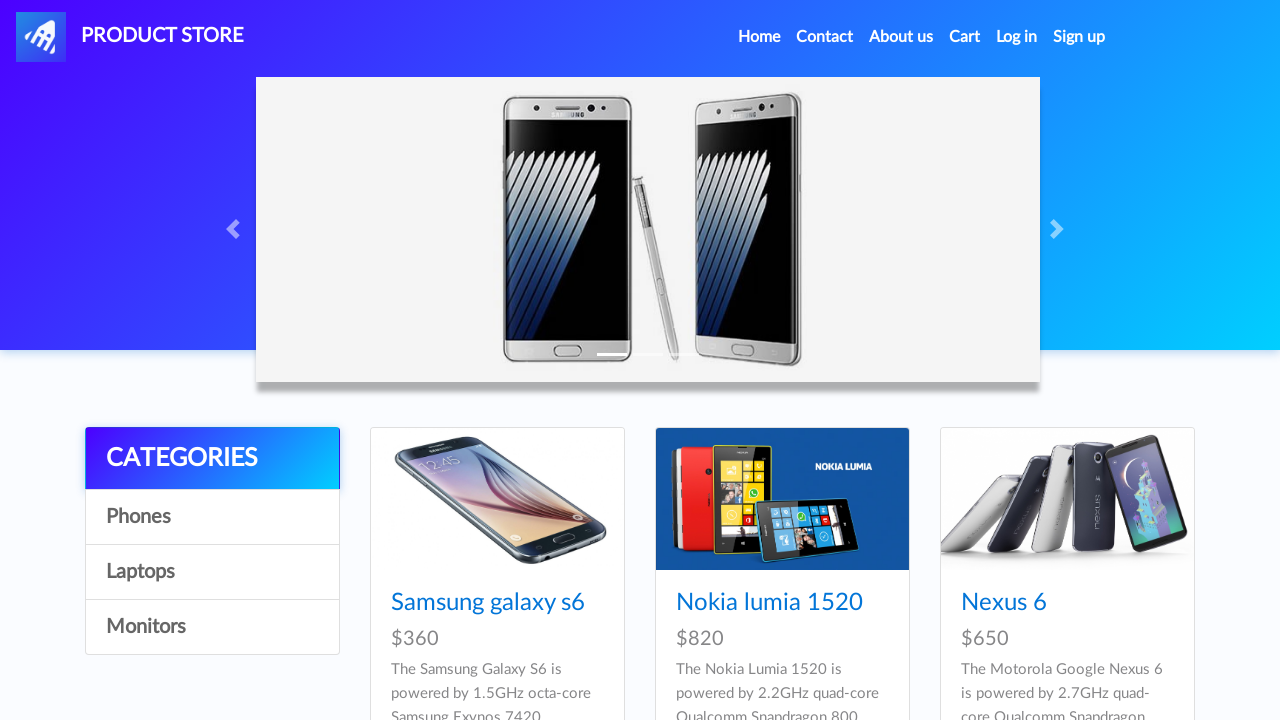

Verified Categories header is visible
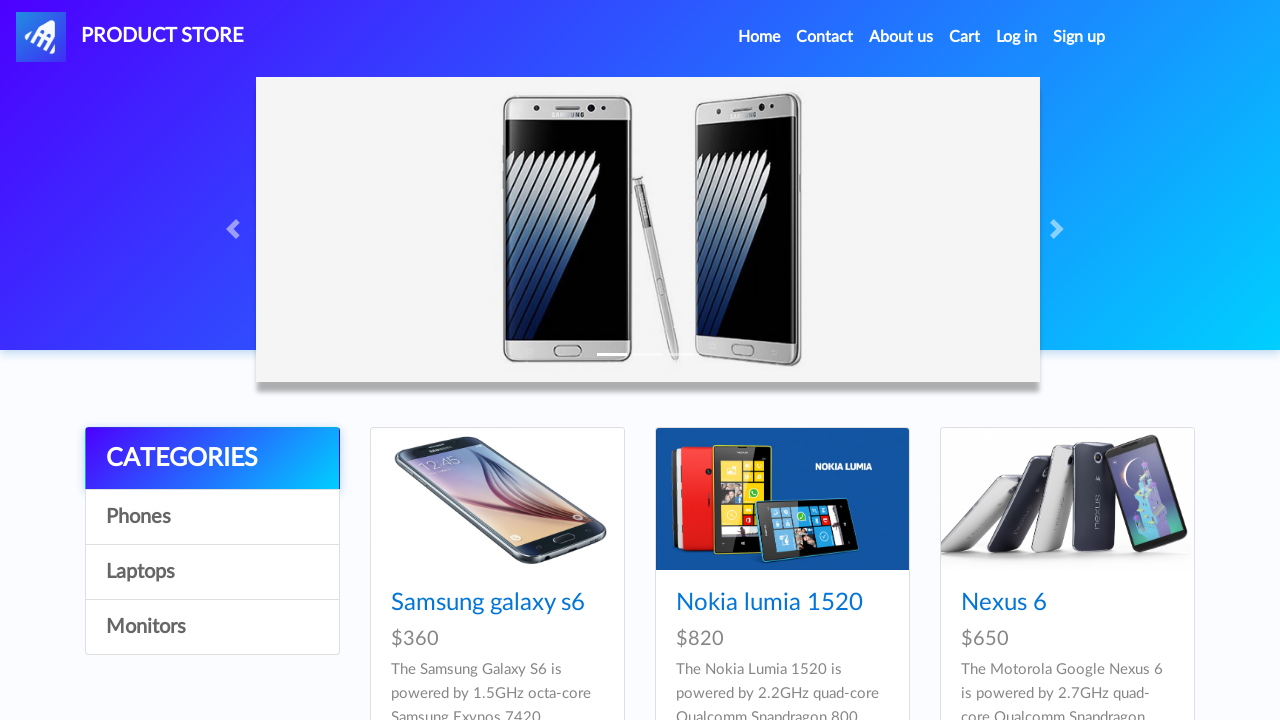

Verified Categories header is enabled
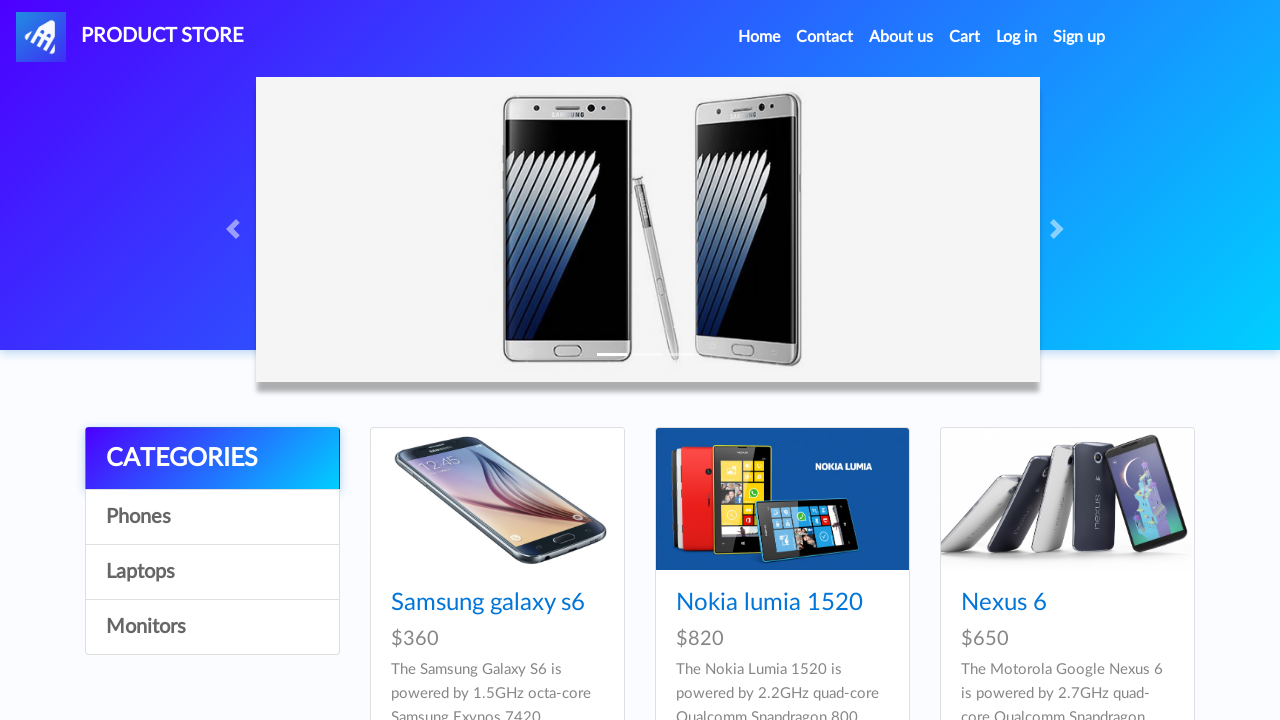

Verified Categories header text is 'CATEGORIES'
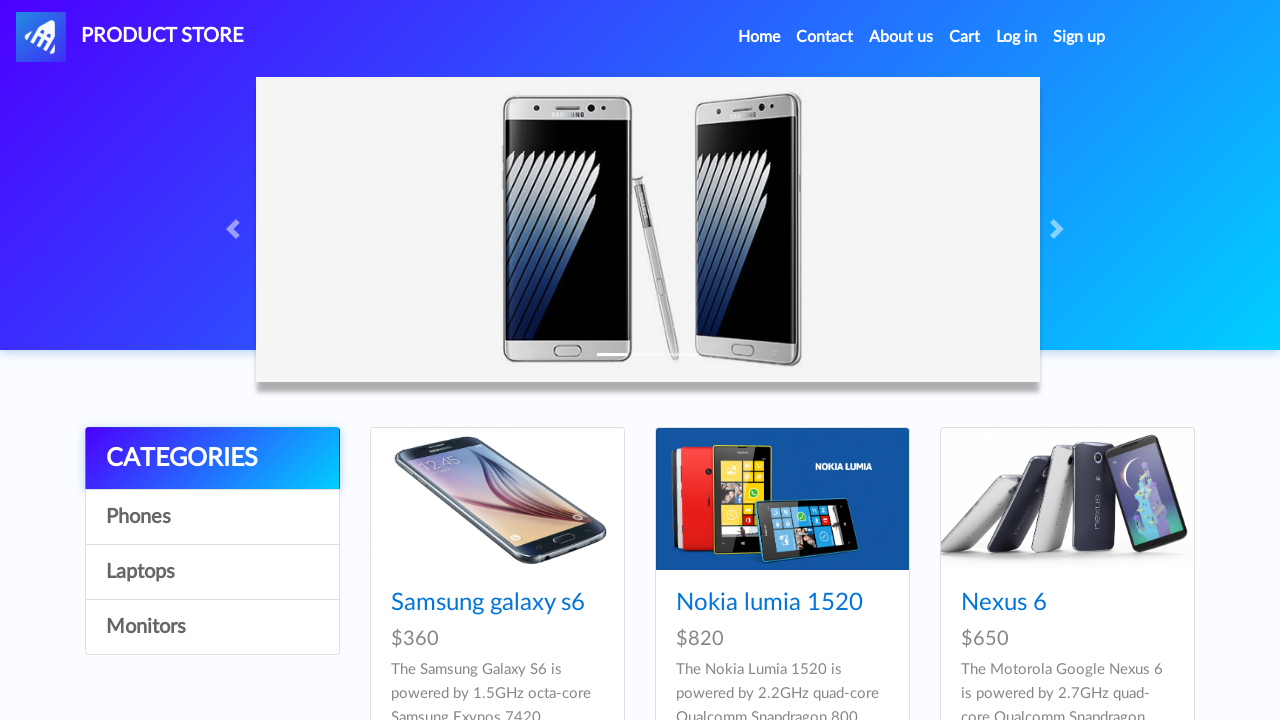

Located Phones link element
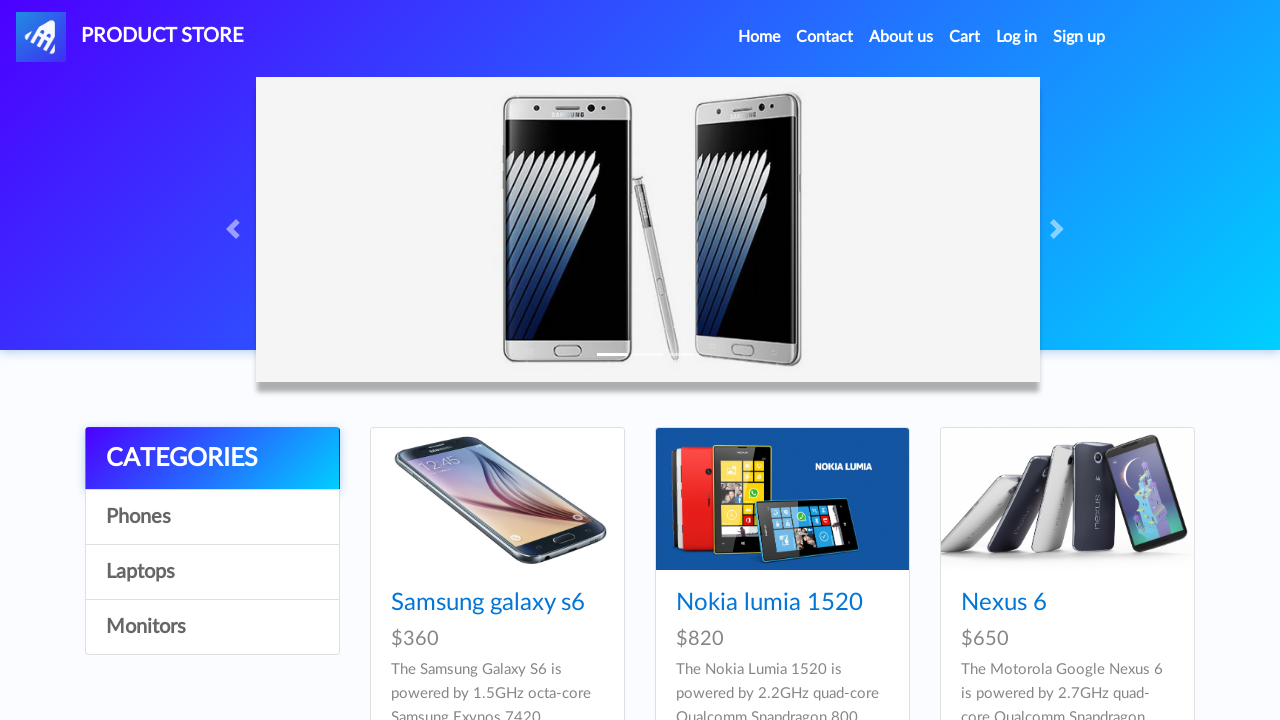

Verified Phones link is visible
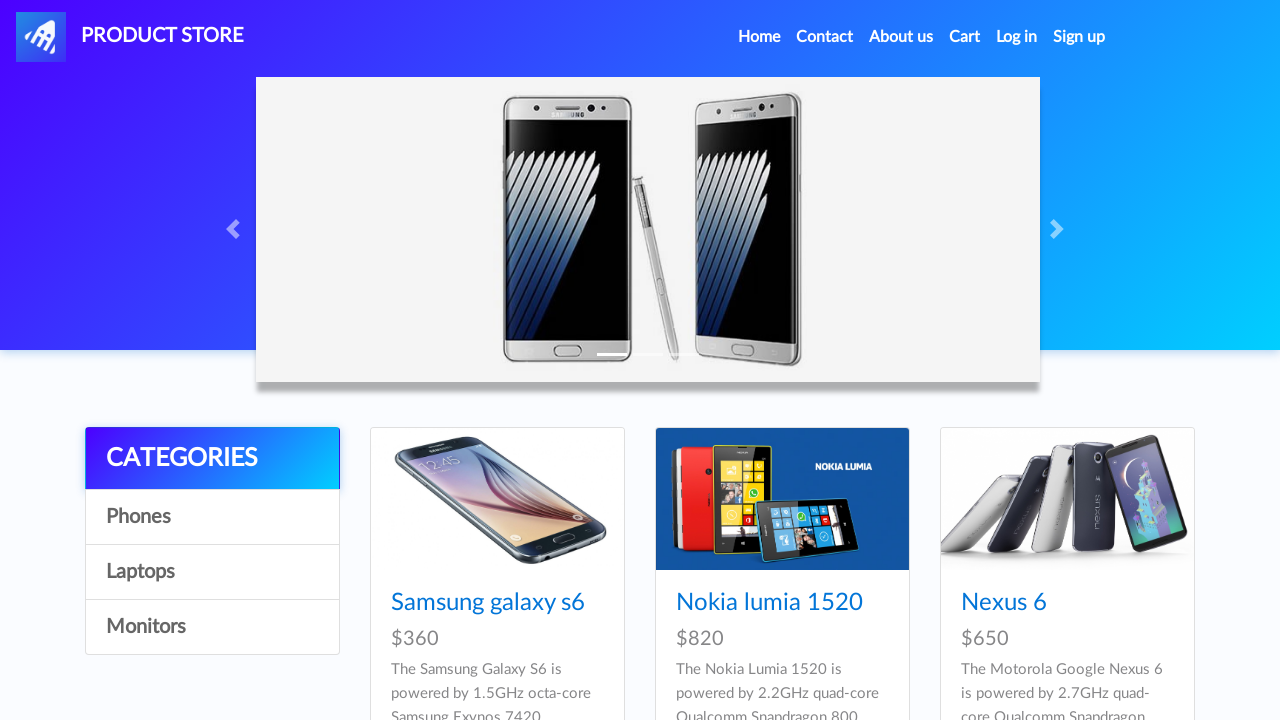

Verified Phones link is enabled
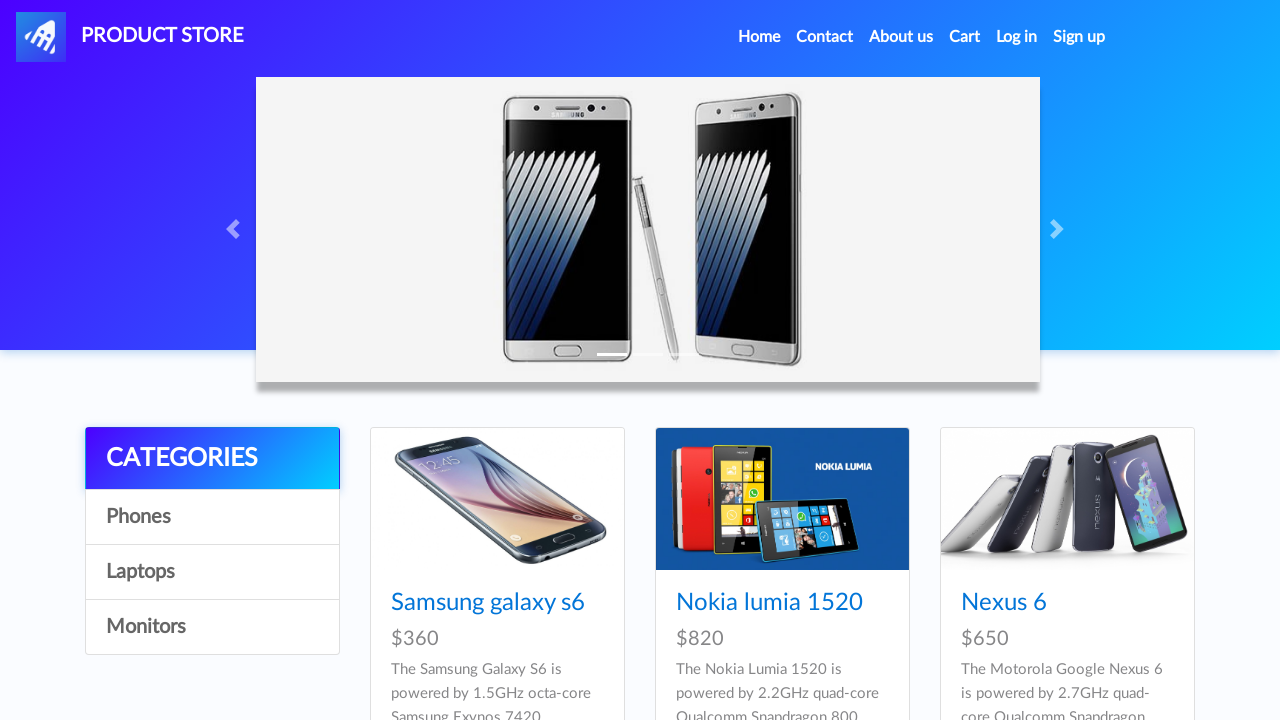

Verified Phones link text is 'Phones'
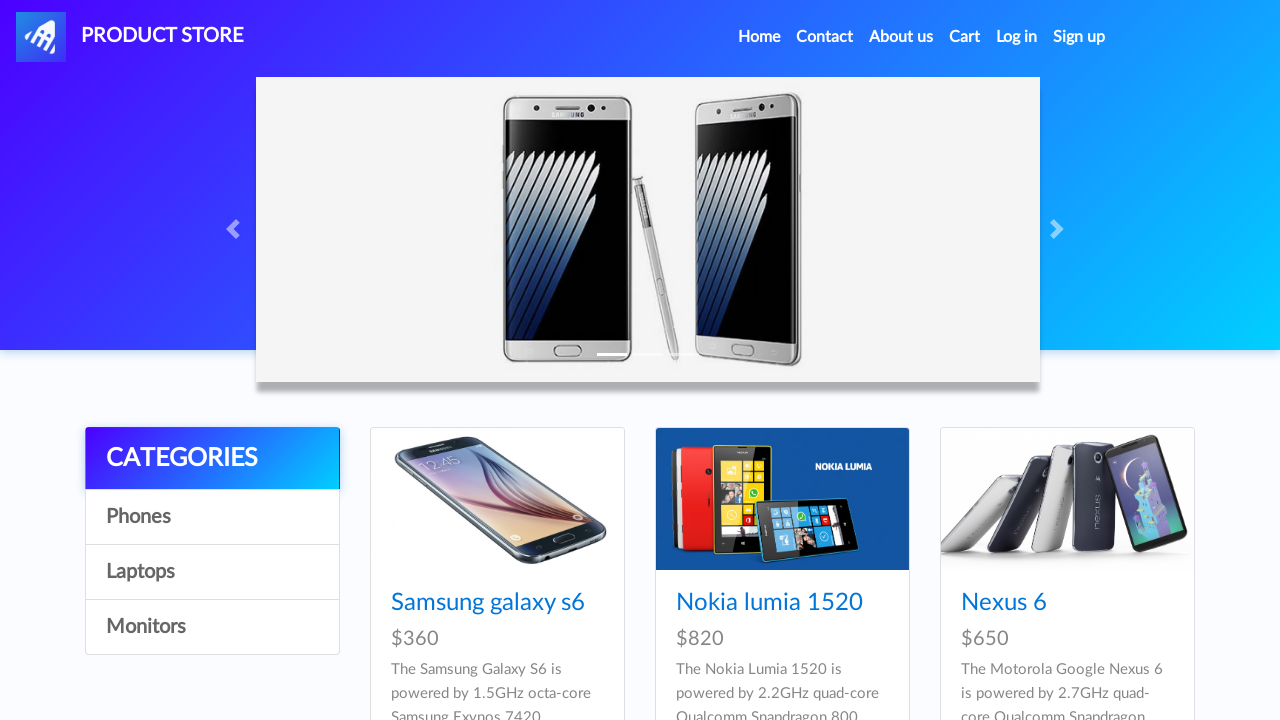

Located Laptops link element
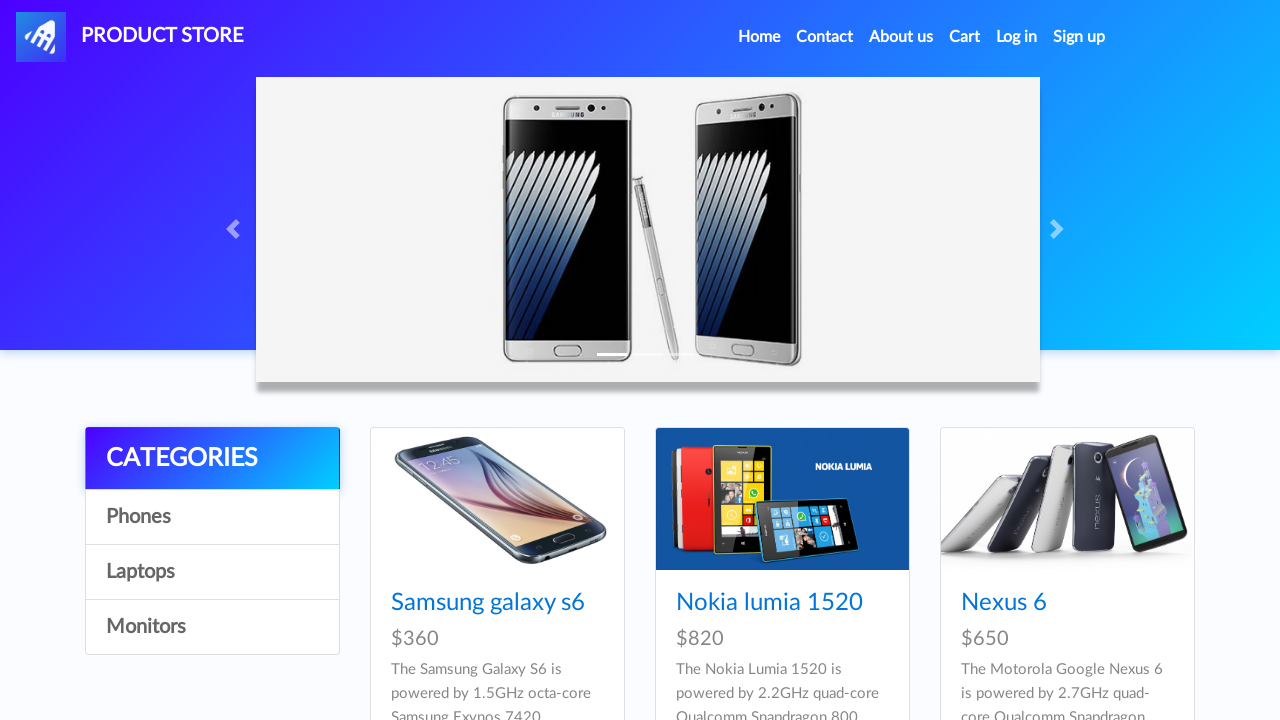

Verified Laptops link is visible
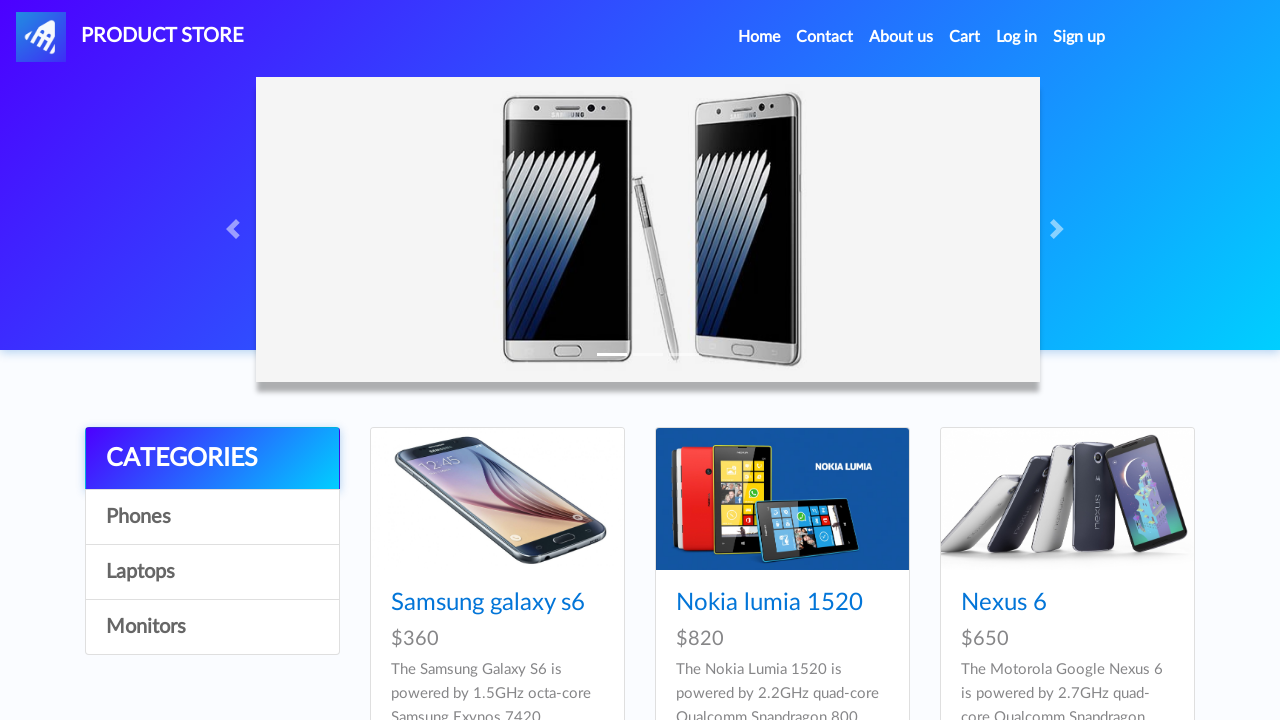

Verified Laptops link is enabled
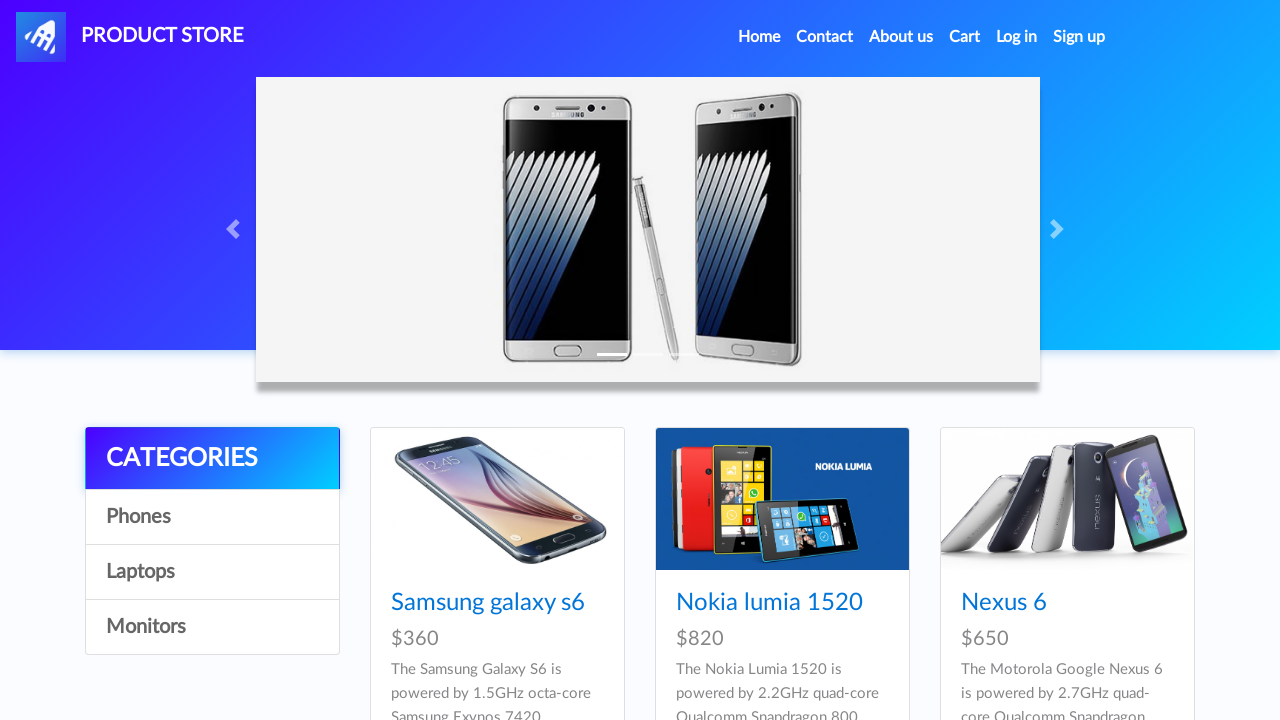

Verified Laptops link text is 'Laptops'
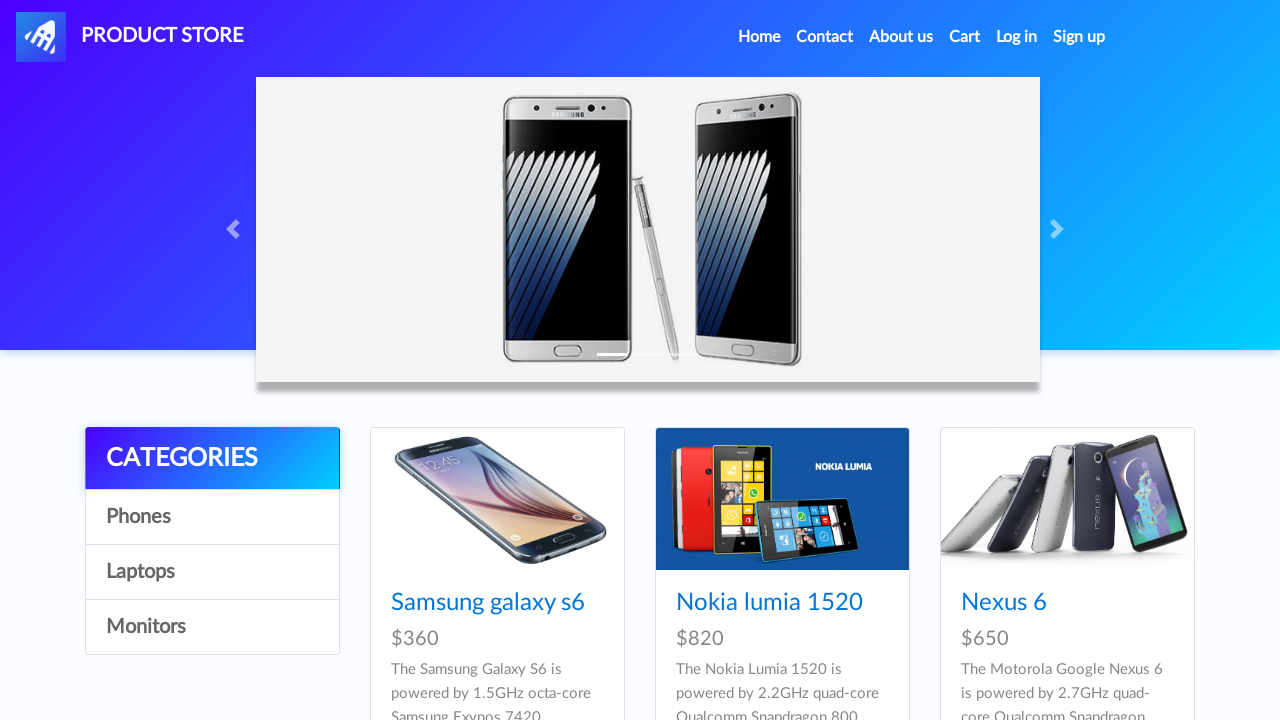

Located Monitors link element
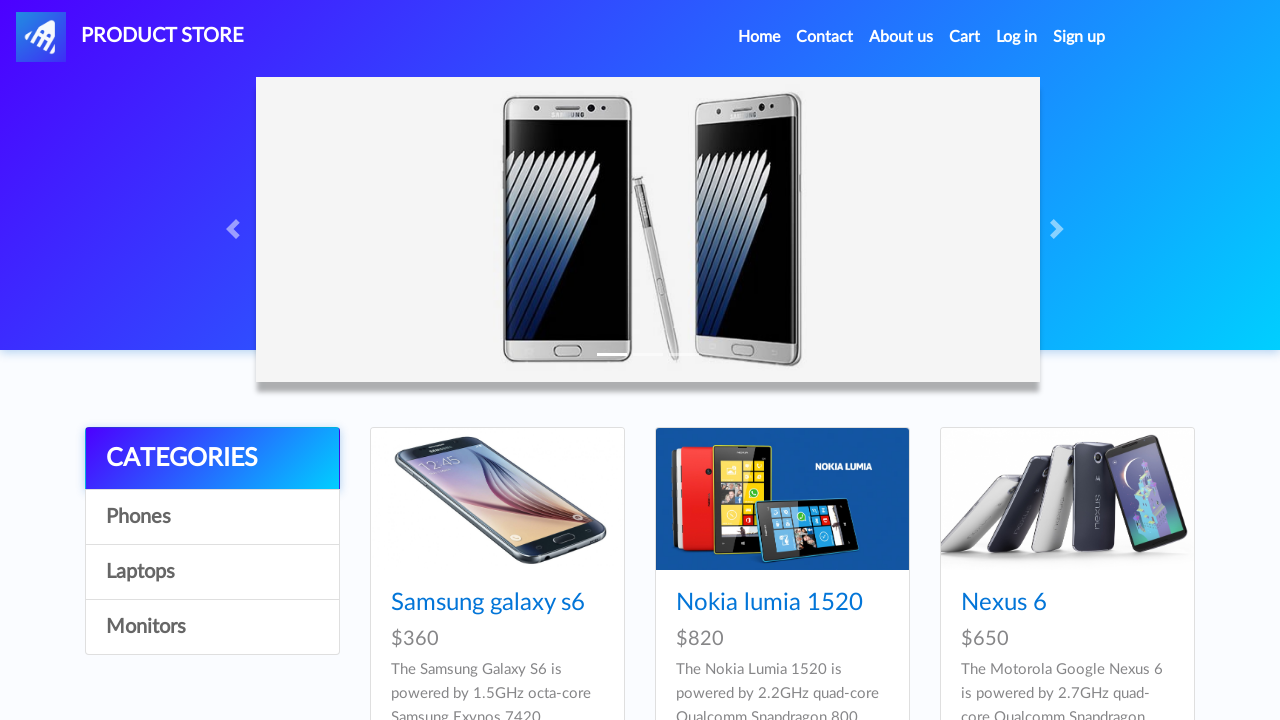

Verified Monitors link is visible
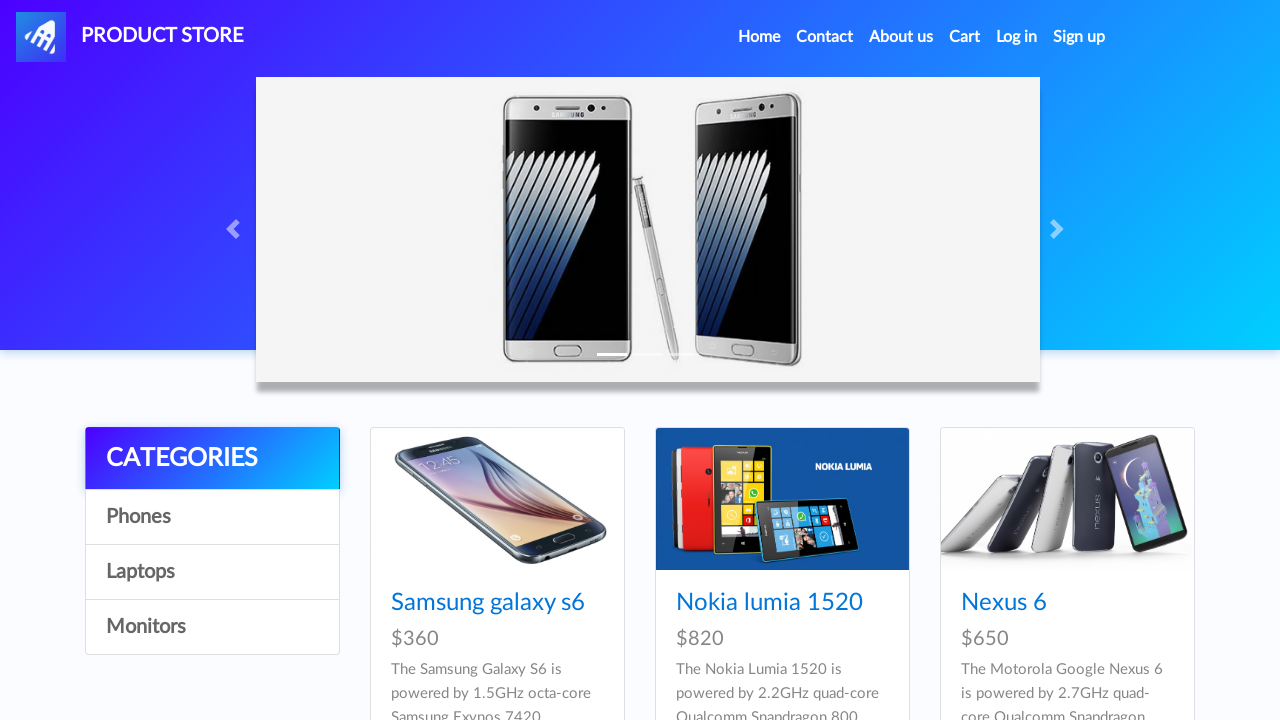

Verified Monitors link is enabled
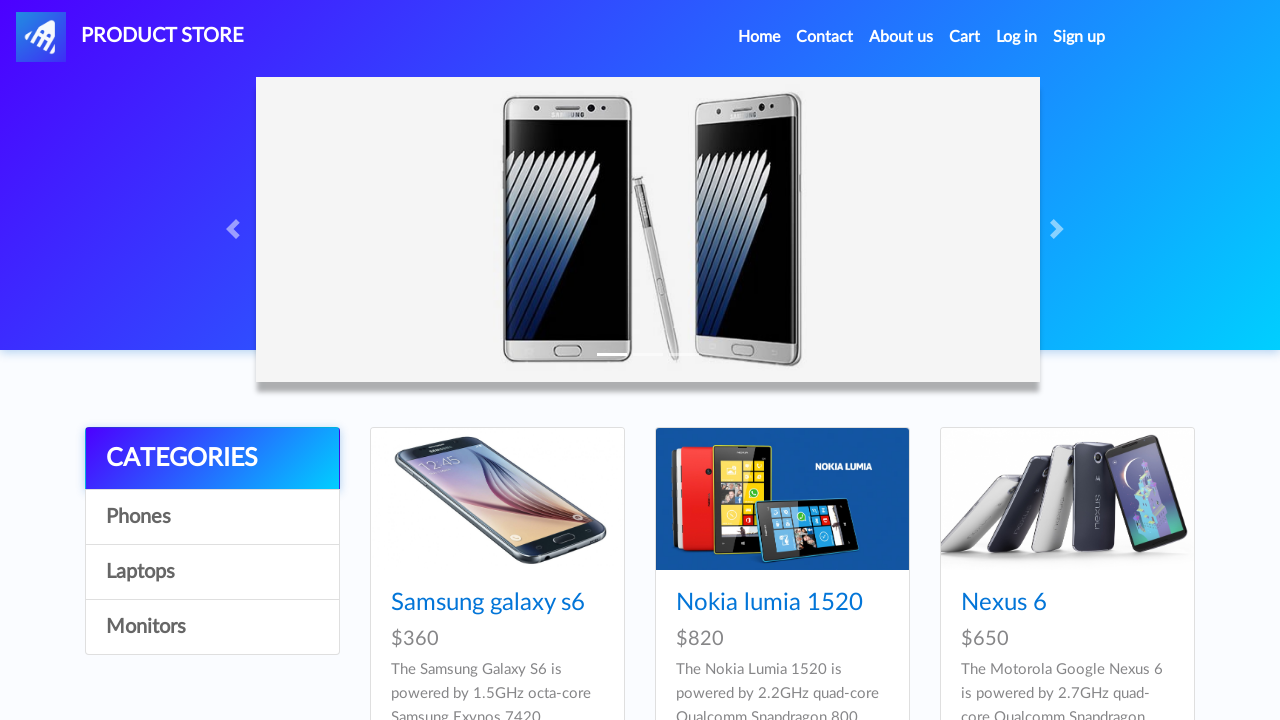

Verified Monitors link text is 'Monitors'
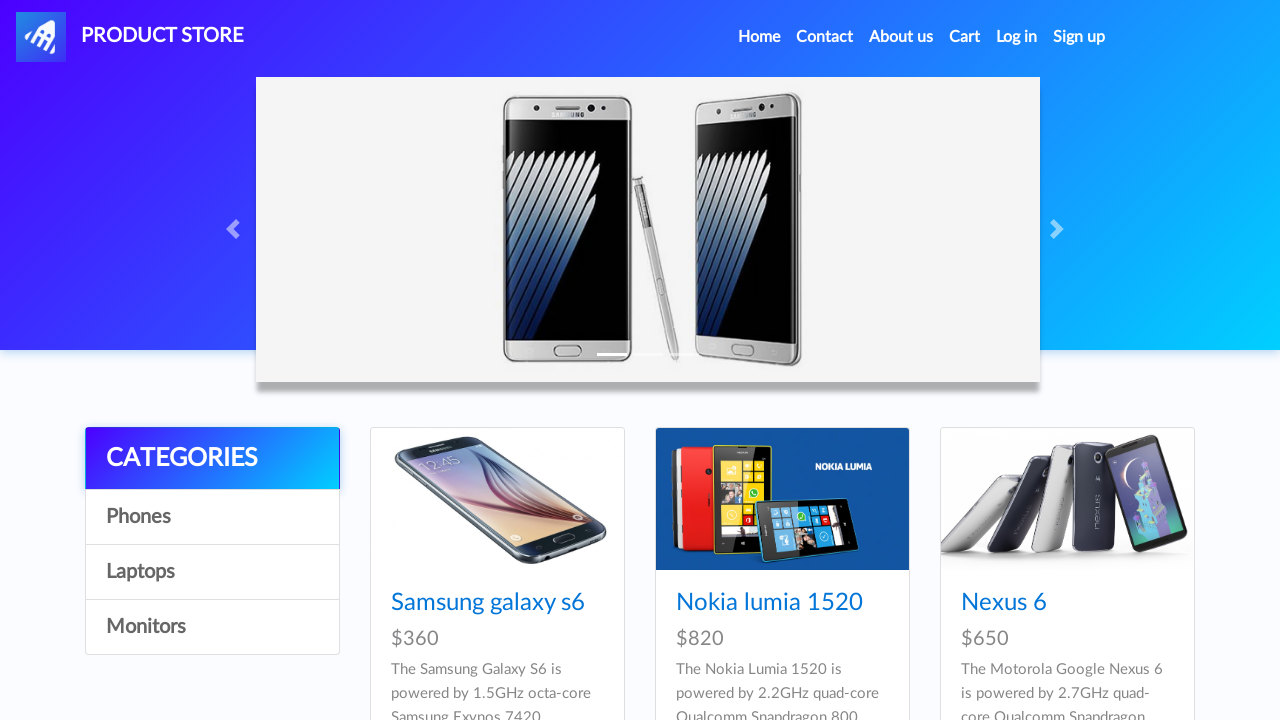

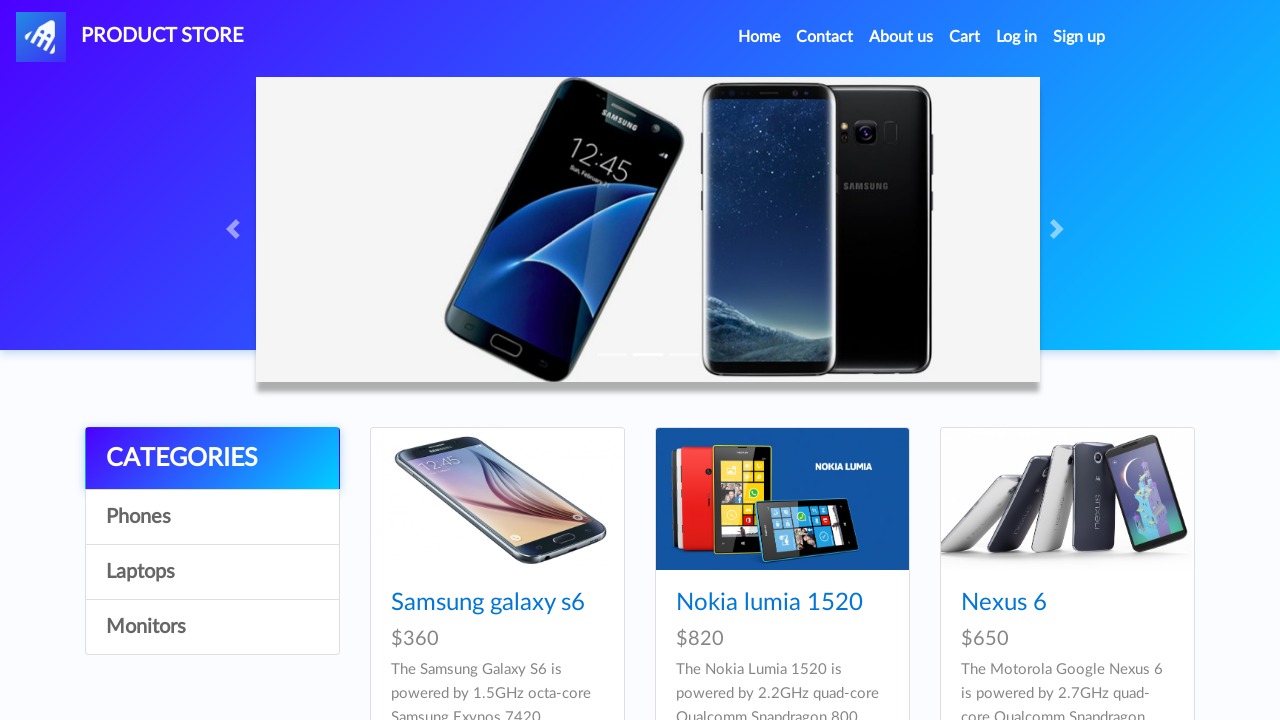